Tests dropdown functionality on the OrangeHRM 30-day trial signup page by selecting a country value from the country dropdown.

Starting URL: https://www.orangehrm.com/orangehrm-30-day-trial

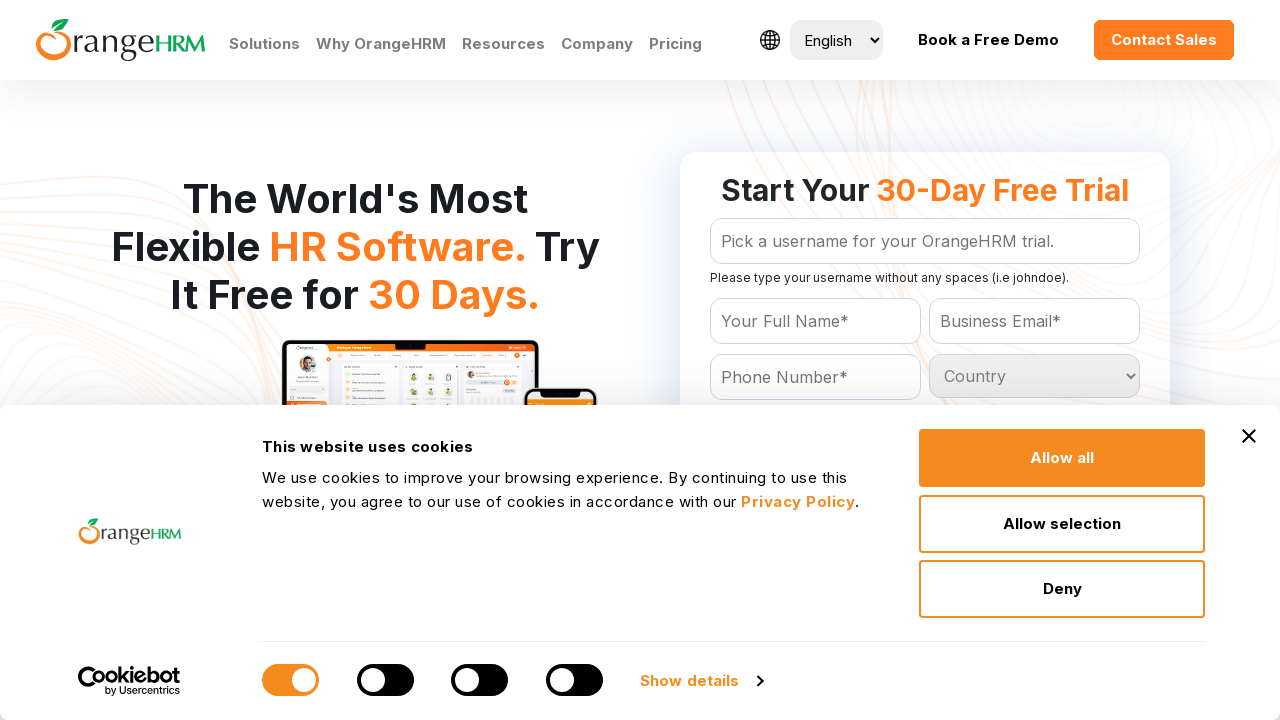

Country dropdown element is available on the page
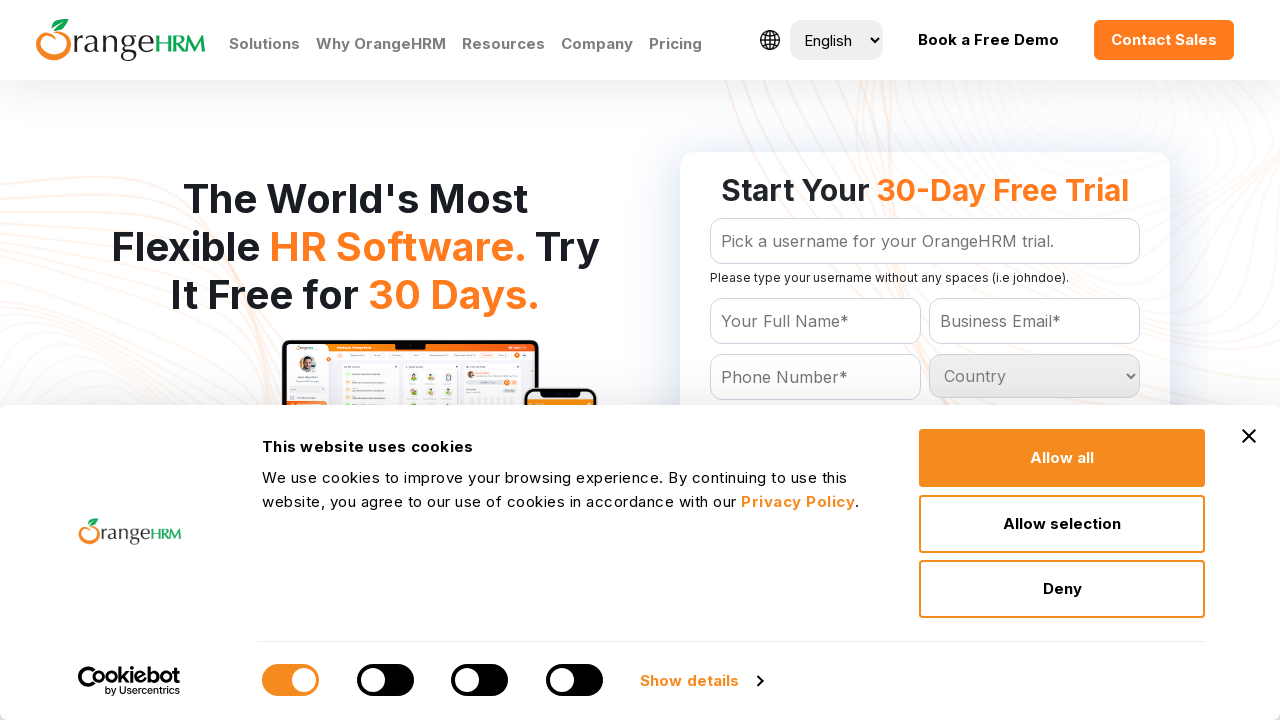

Selected 'India' from the country dropdown on #Form_getForm_Country
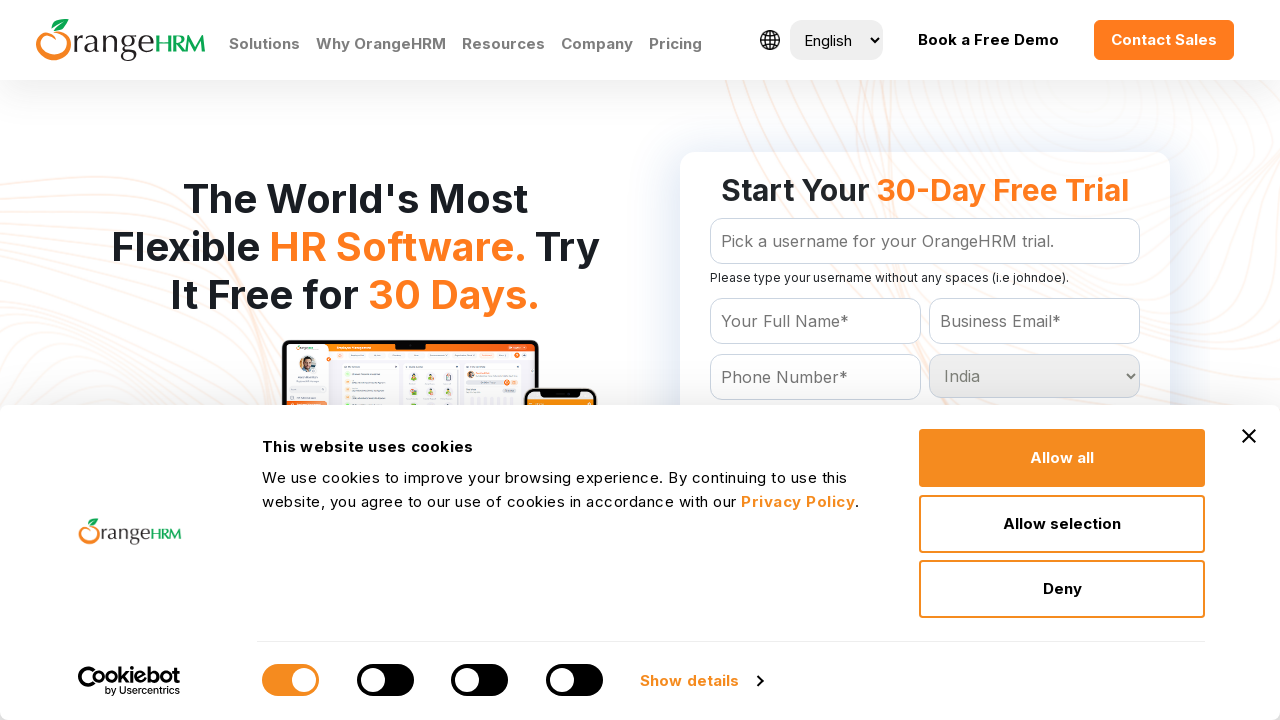

Verified that the country dropdown has a selected value
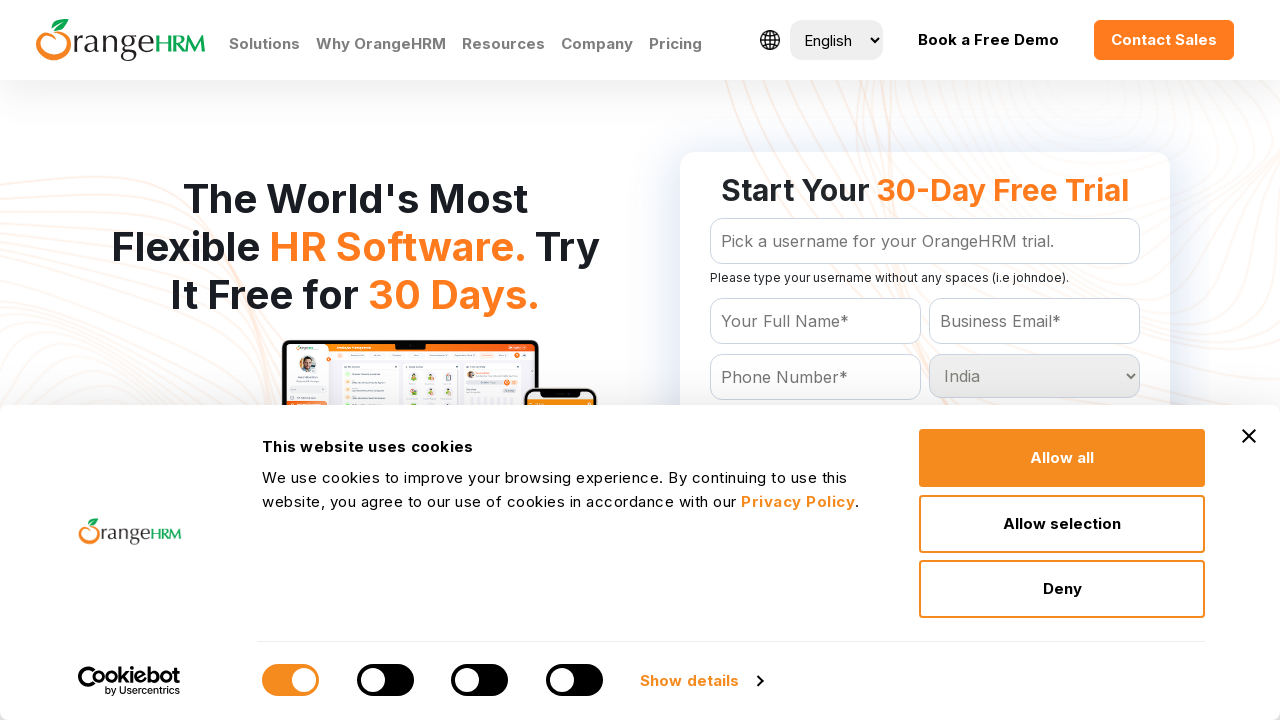

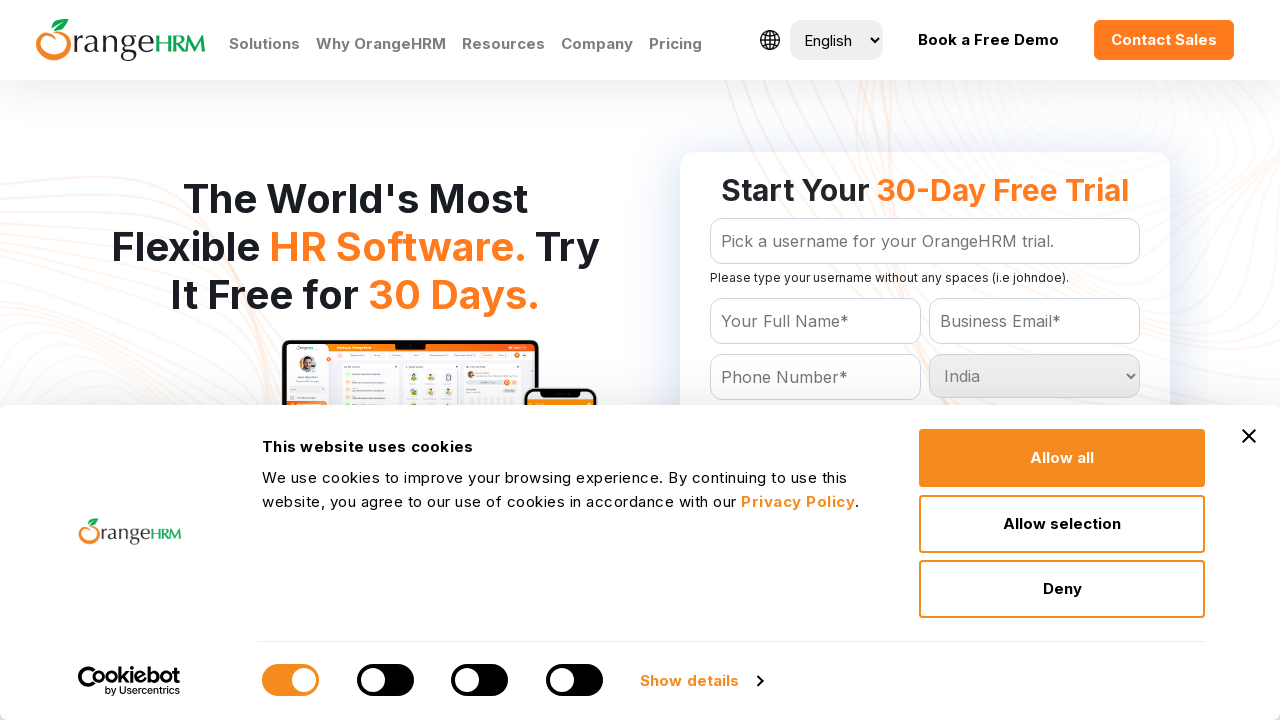